Tests double-click functionality on a button and verifies the result message.

Starting URL: https://demoqa.com/buttons

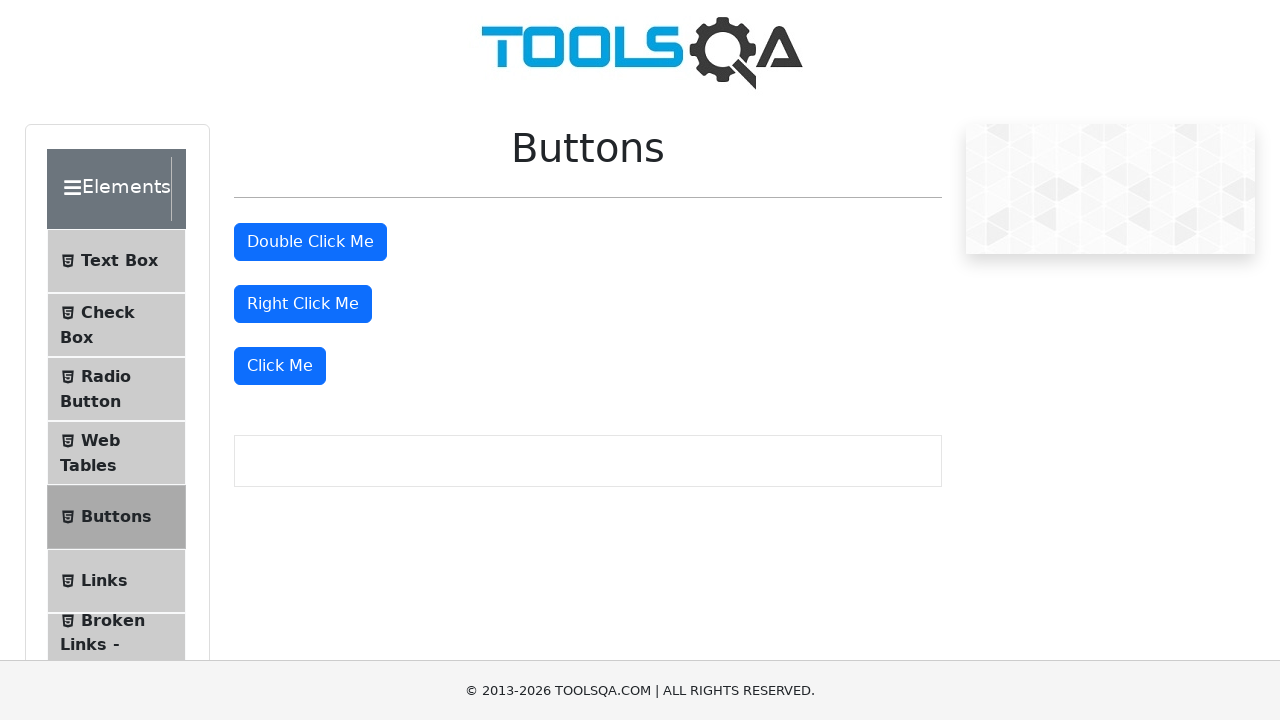

Double-clicked the double click button at (310, 242) on #doubleClickBtn
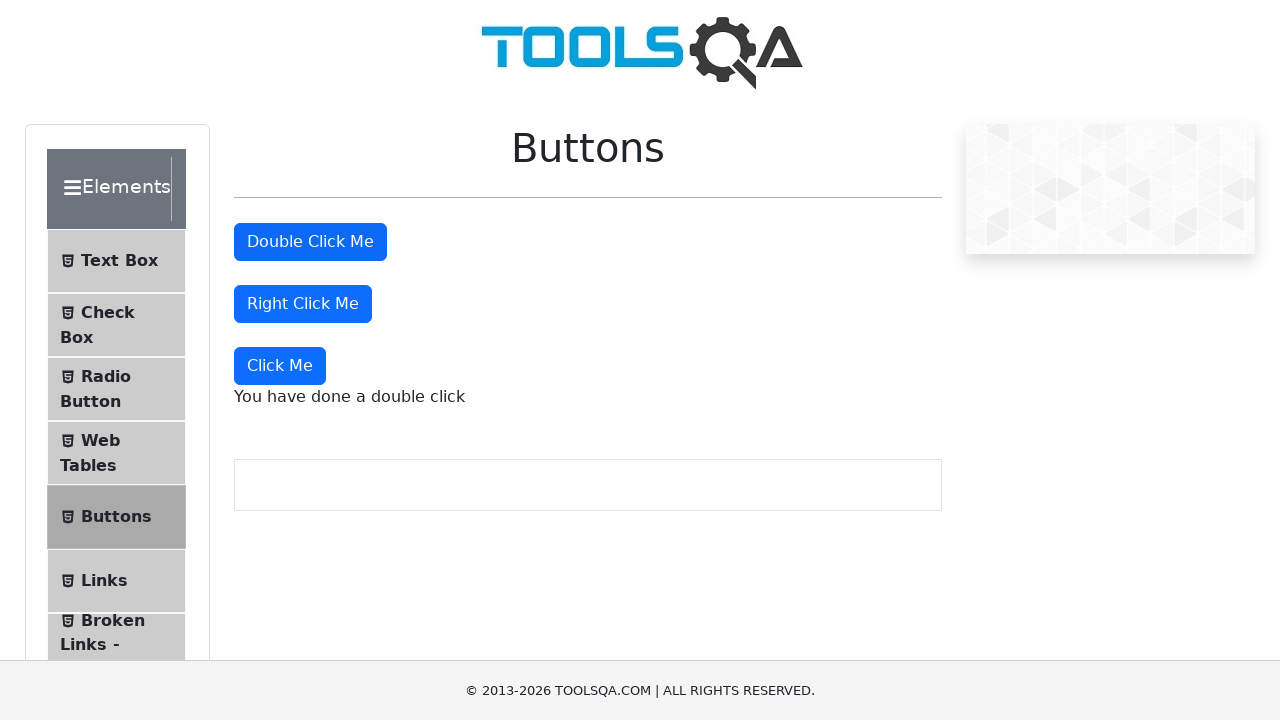

Verified result message appears after double-click
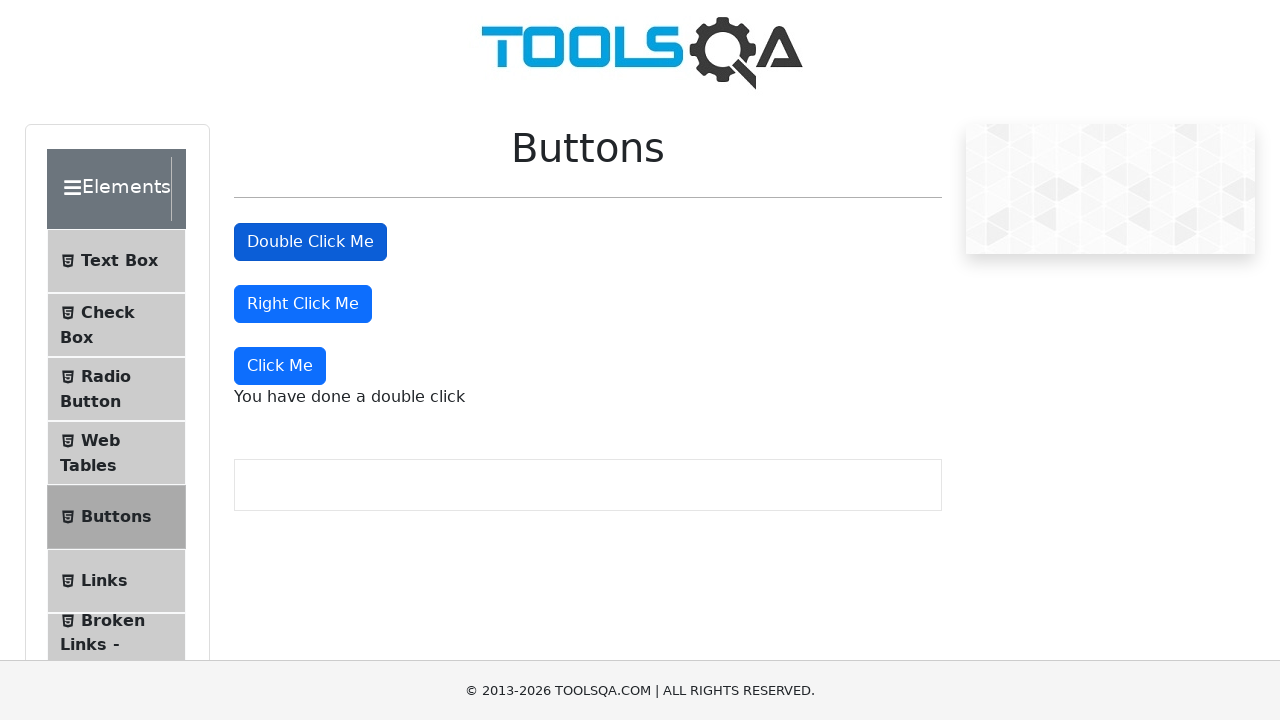

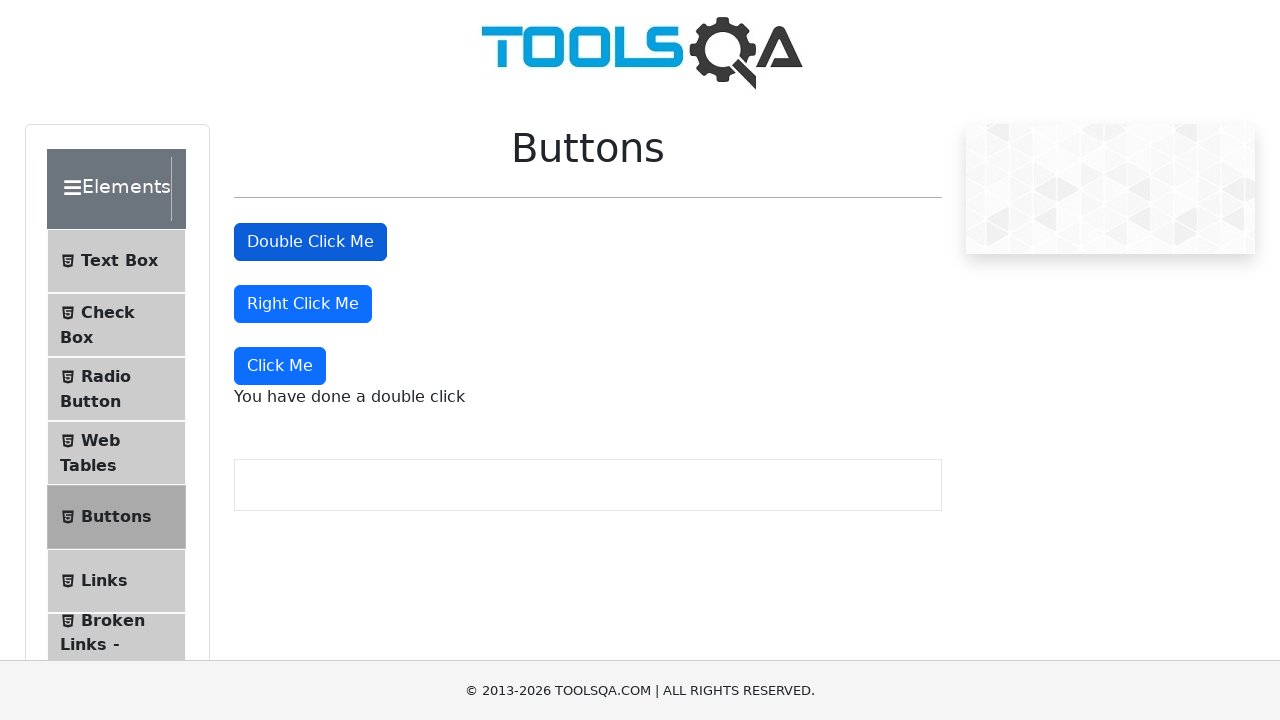